Tests filtering to display all items after filtering

Starting URL: https://demo.playwright.dev/todomvc

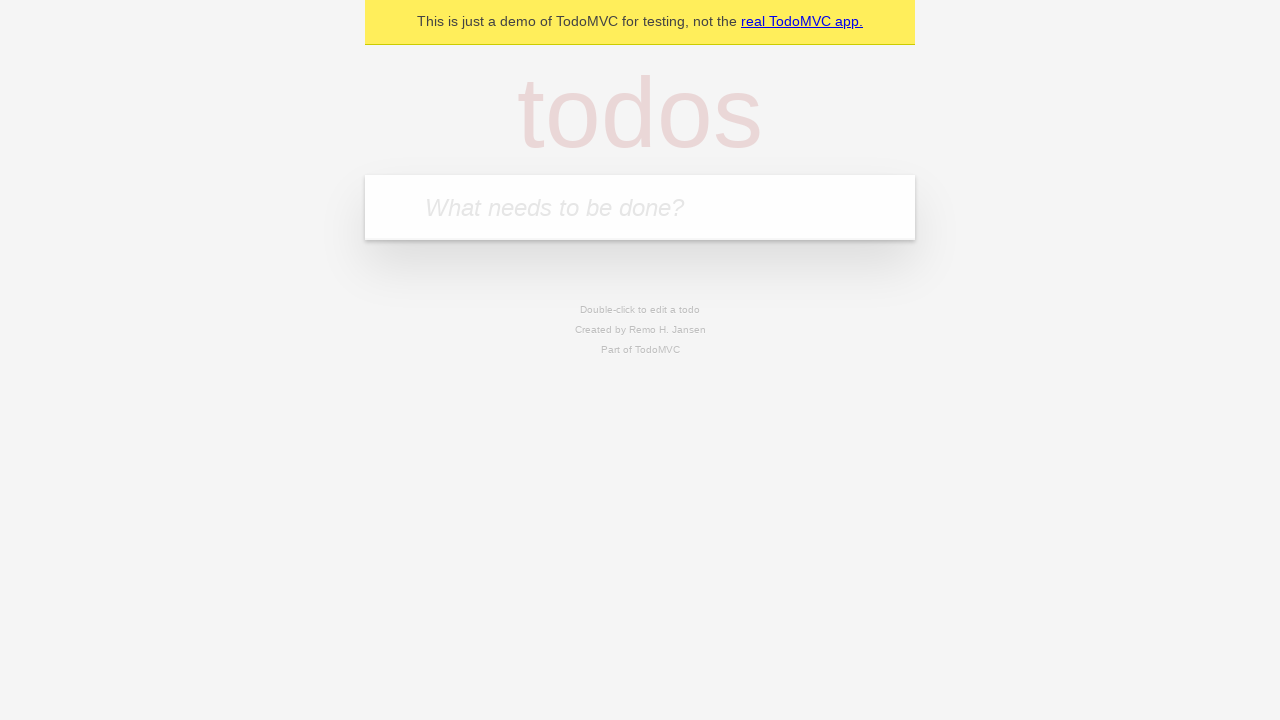

Filled todo input with 'buy some cheese' on internal:attr=[placeholder="What needs to be done?"i]
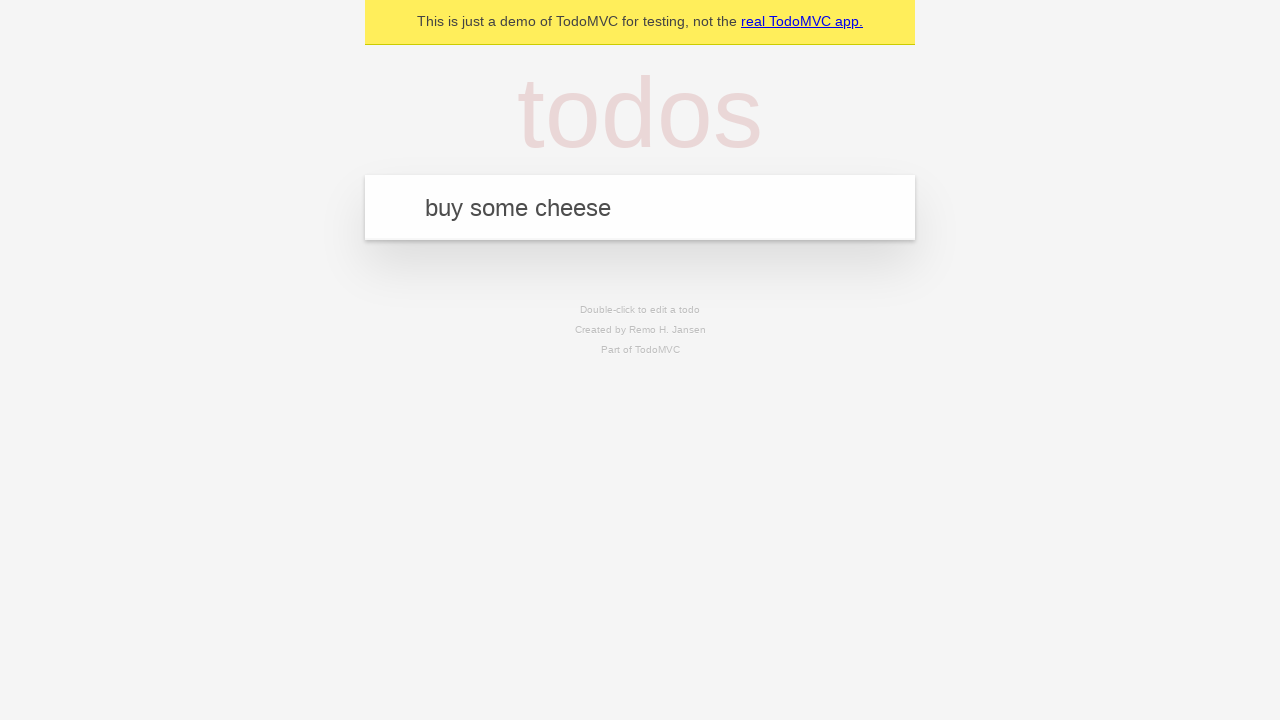

Pressed Enter to add first todo on internal:attr=[placeholder="What needs to be done?"i]
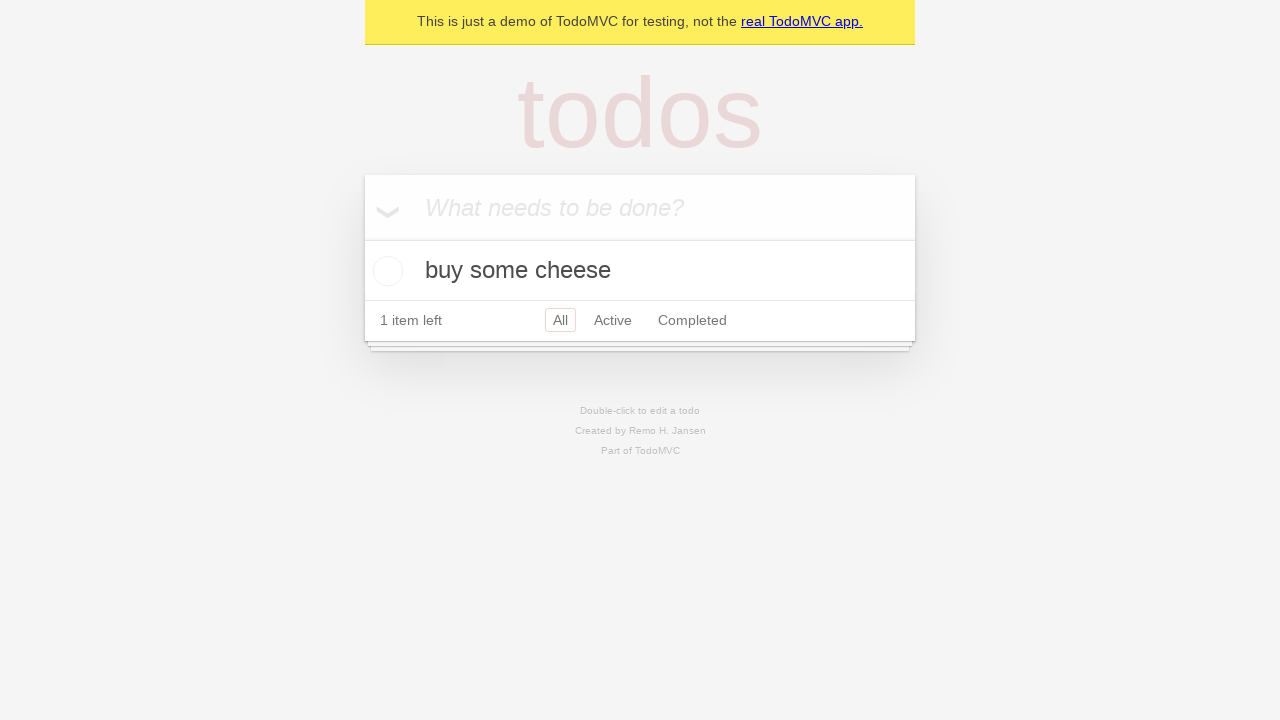

Filled todo input with 'feed the cat' on internal:attr=[placeholder="What needs to be done?"i]
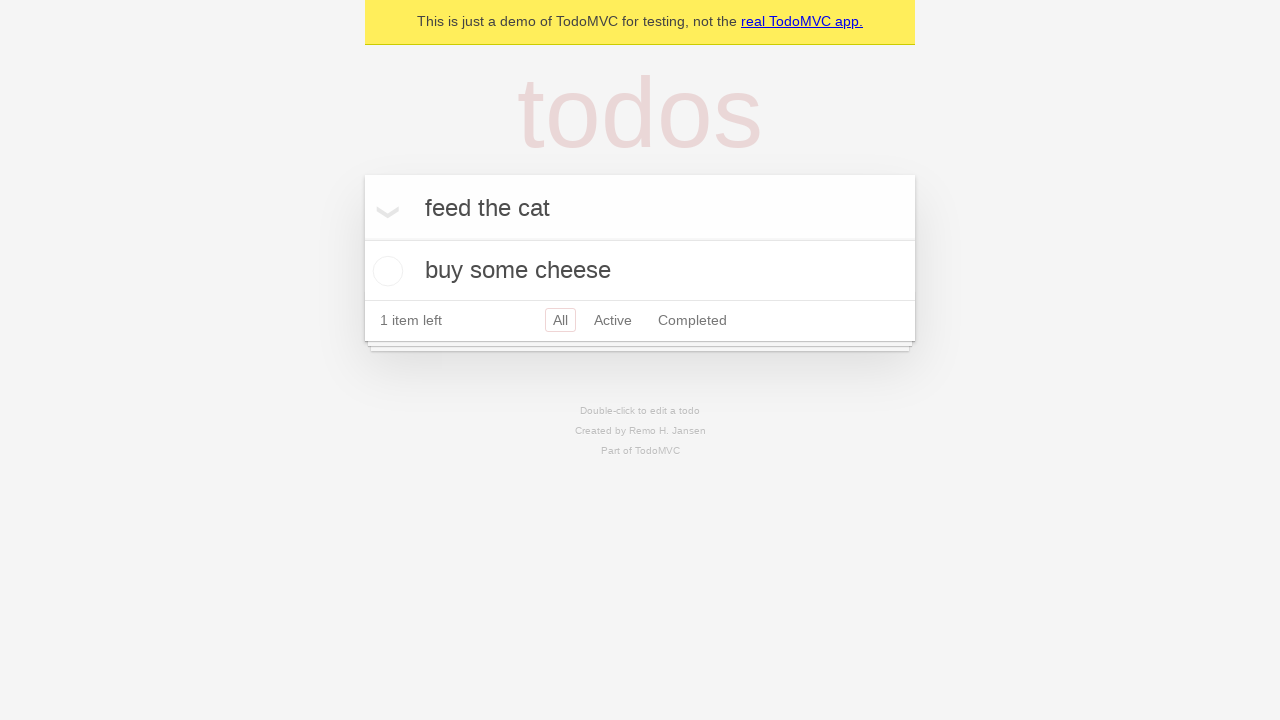

Pressed Enter to add second todo on internal:attr=[placeholder="What needs to be done?"i]
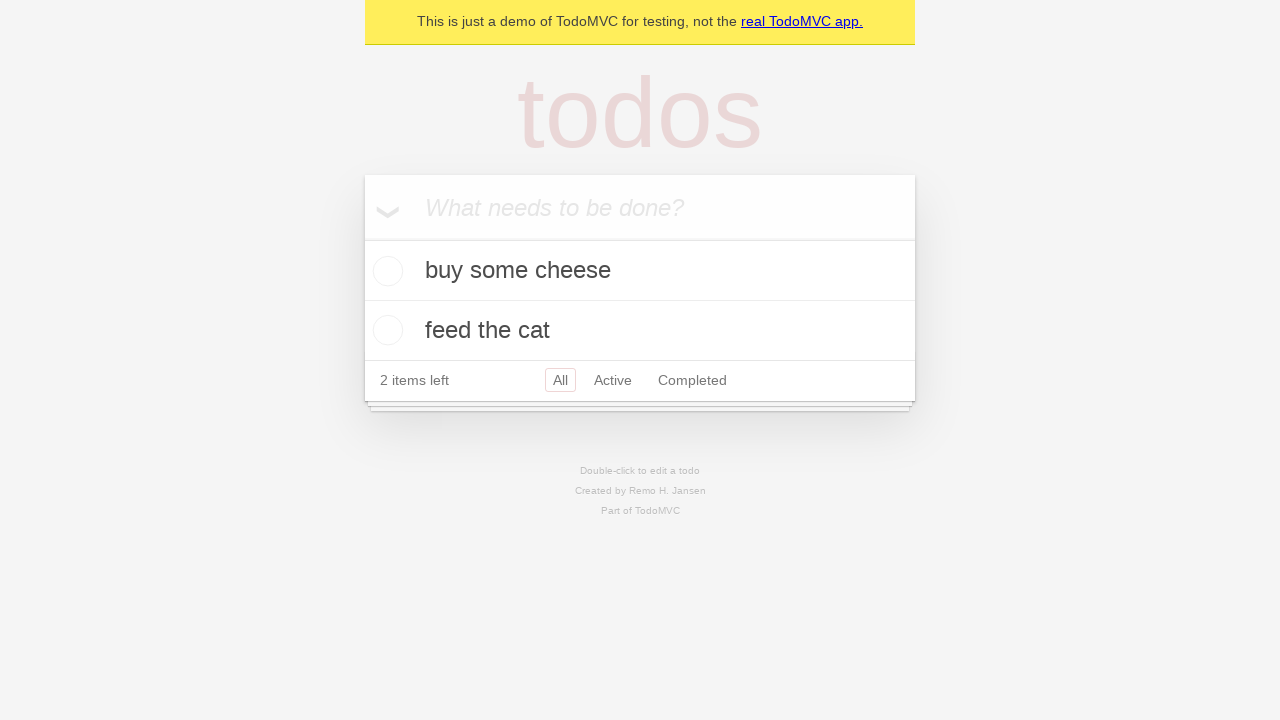

Filled todo input with 'book a doctors appointment' on internal:attr=[placeholder="What needs to be done?"i]
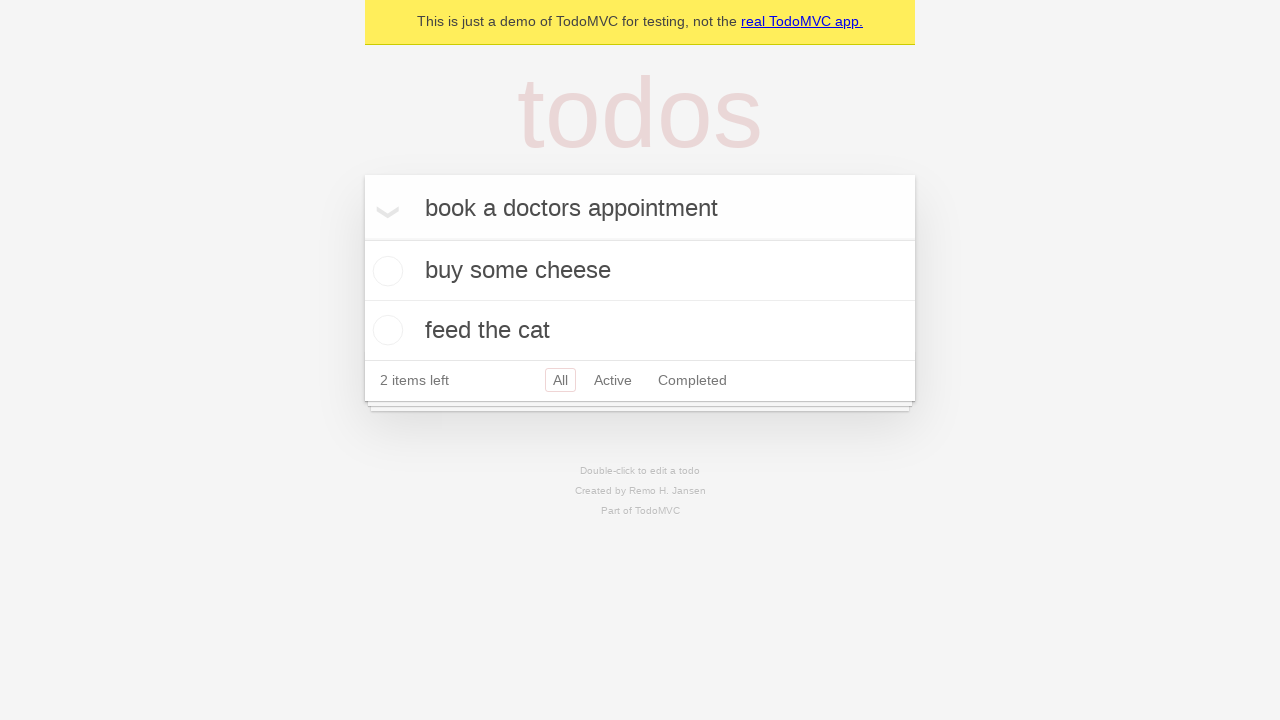

Pressed Enter to add third todo on internal:attr=[placeholder="What needs to be done?"i]
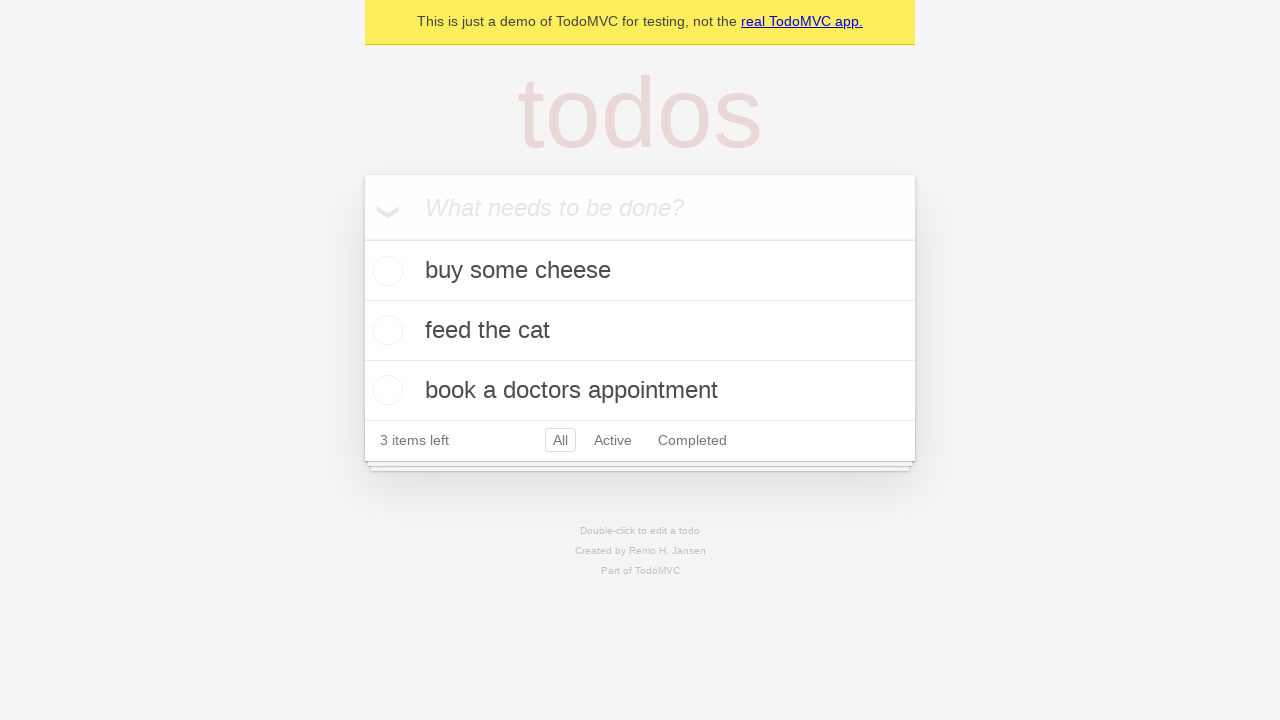

Checked the second todo item at (385, 330) on internal:testid=[data-testid="todo-item"s] >> nth=1 >> internal:role=checkbox
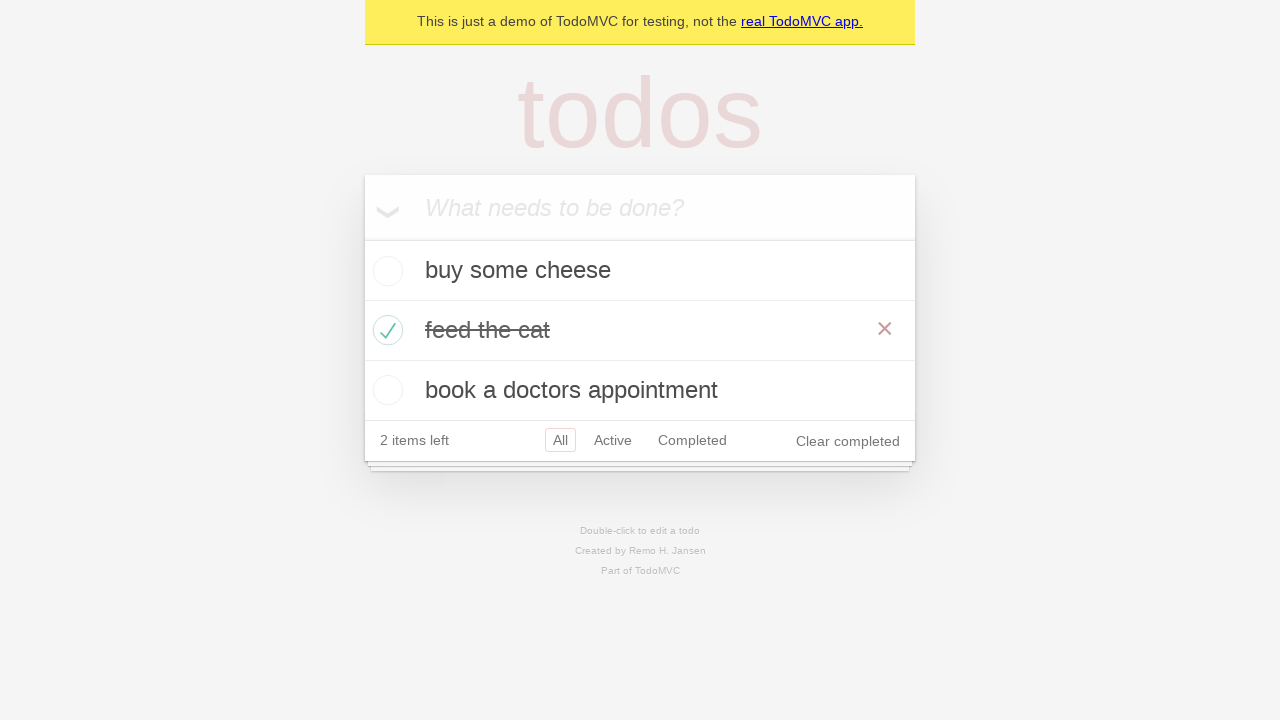

Clicked Active filter to show only active todos at (613, 440) on internal:role=link[name="Active"i]
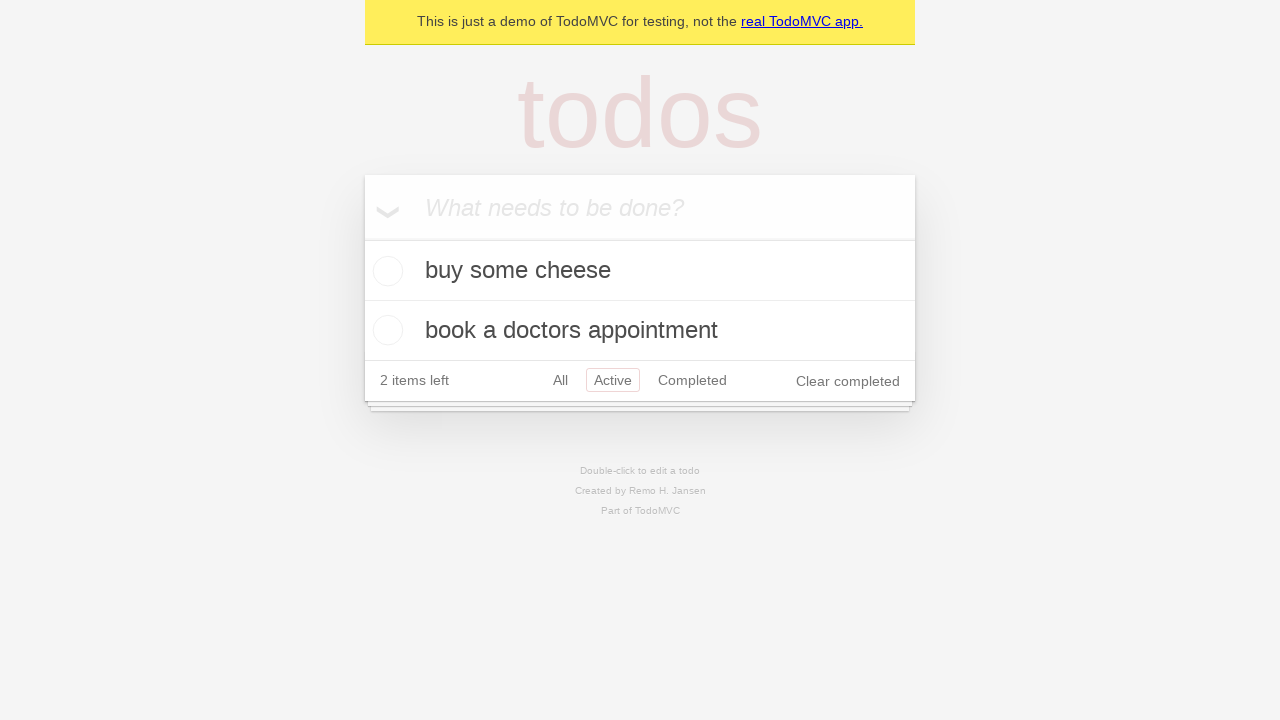

Clicked Completed filter to show only completed todos at (692, 380) on internal:role=link[name="Completed"i]
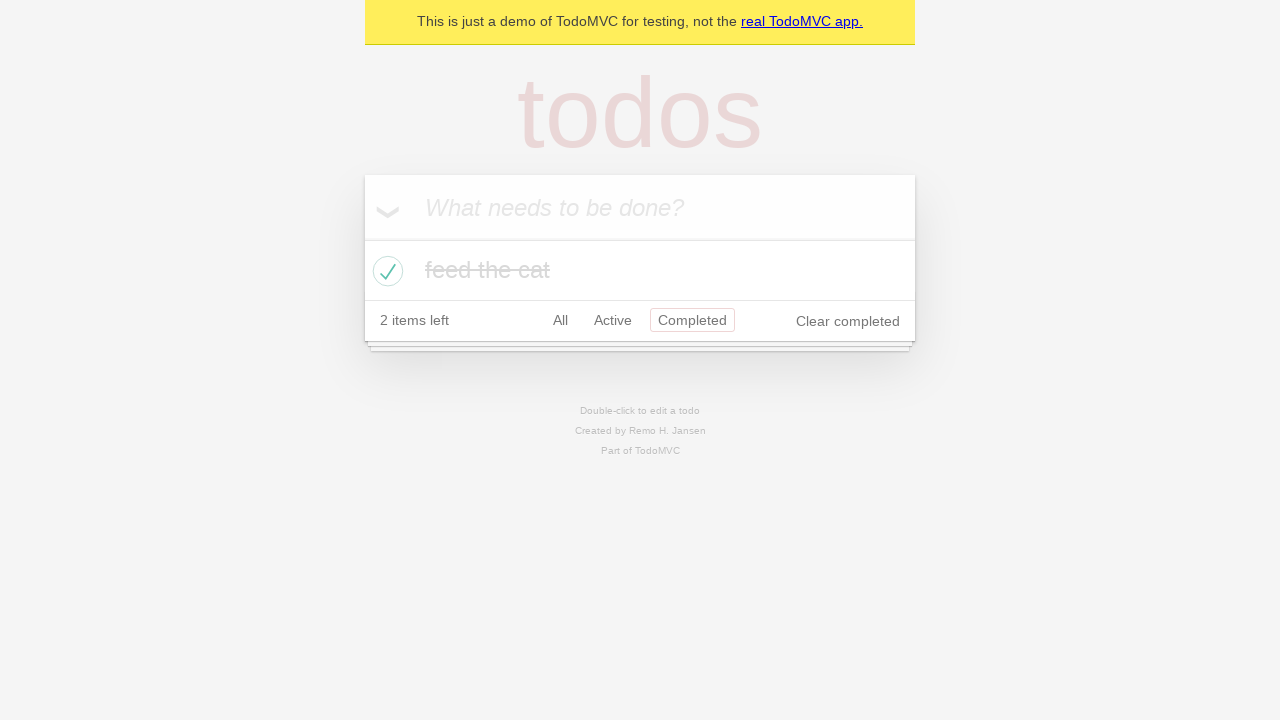

Clicked All filter to display all items at (560, 320) on internal:role=link[name="All"i]
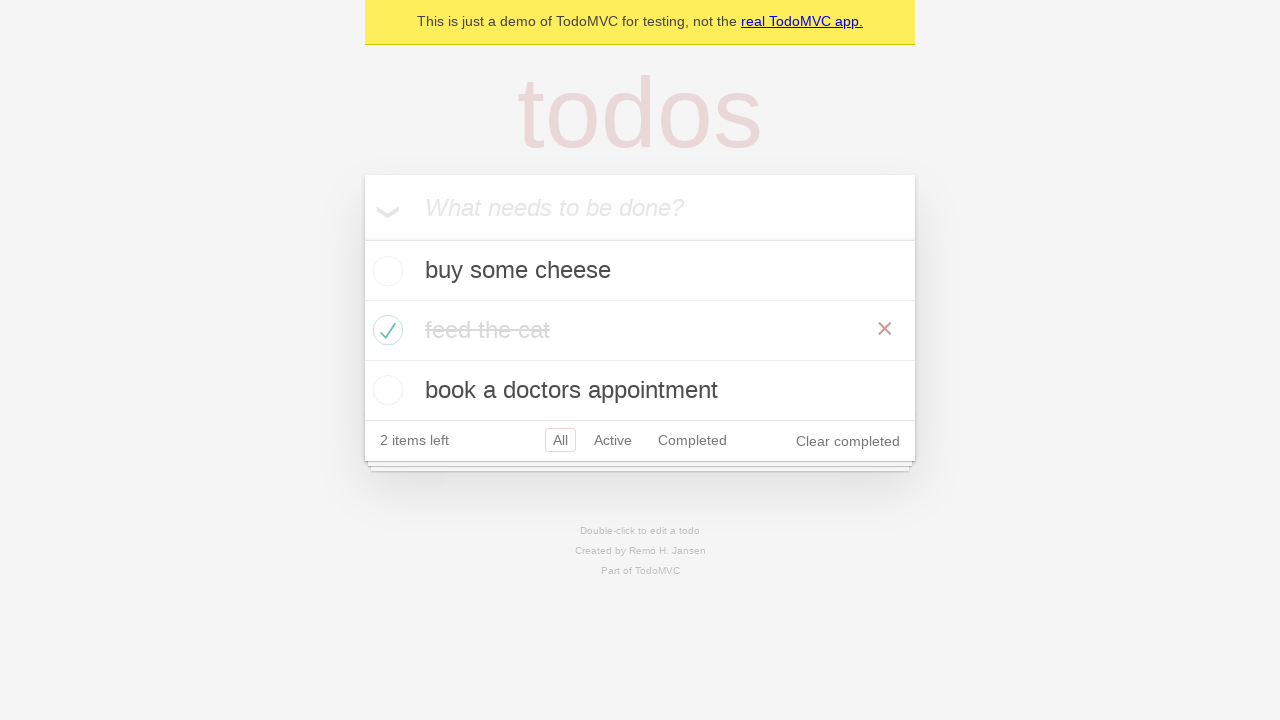

Verified all todo items are displayed
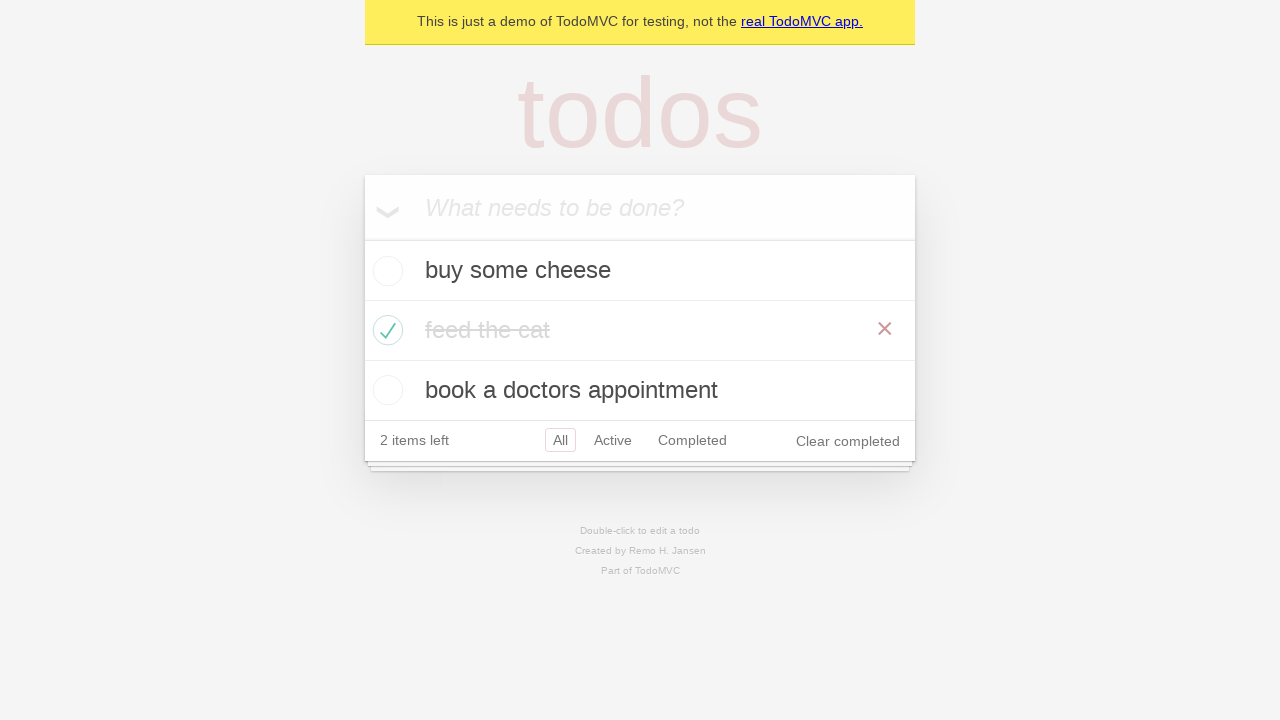

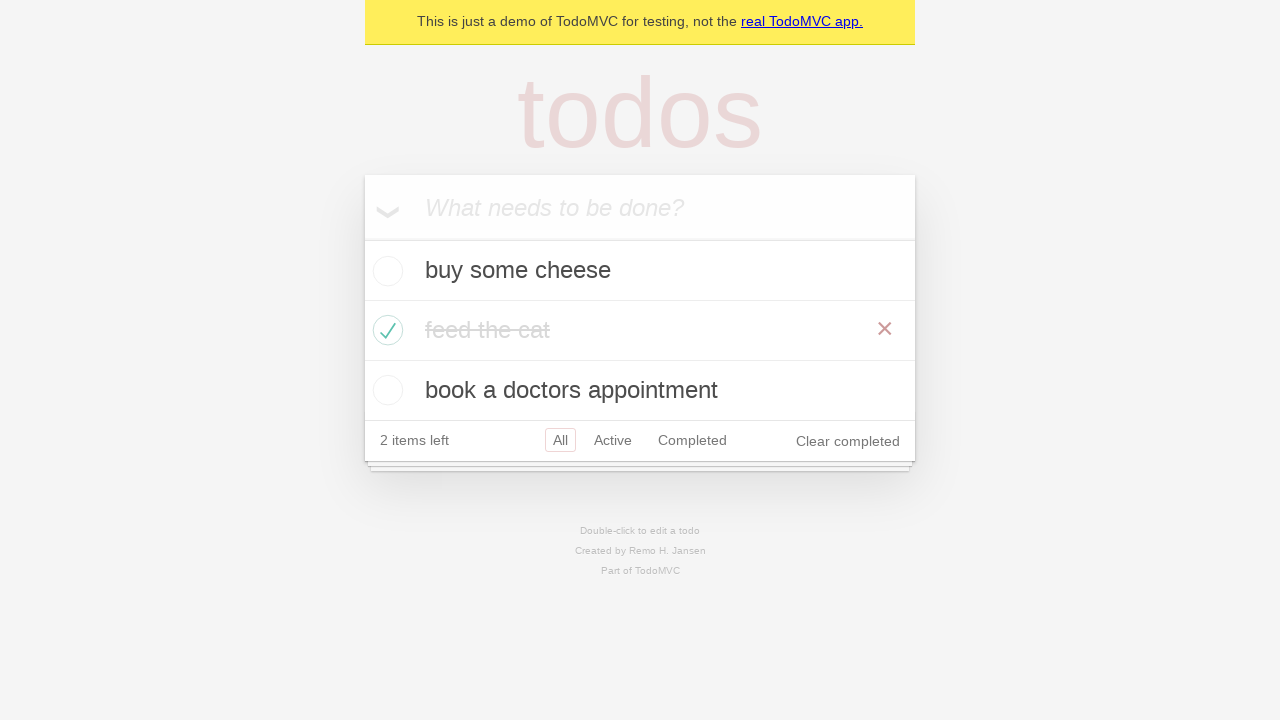